Tests an explicit wait scenario by waiting for a price to change to $100, clicking a book button, then calculating a mathematical result based on a displayed value and submitting it as an answer.

Starting URL: http://suninjuly.github.io/explicit_wait2.html

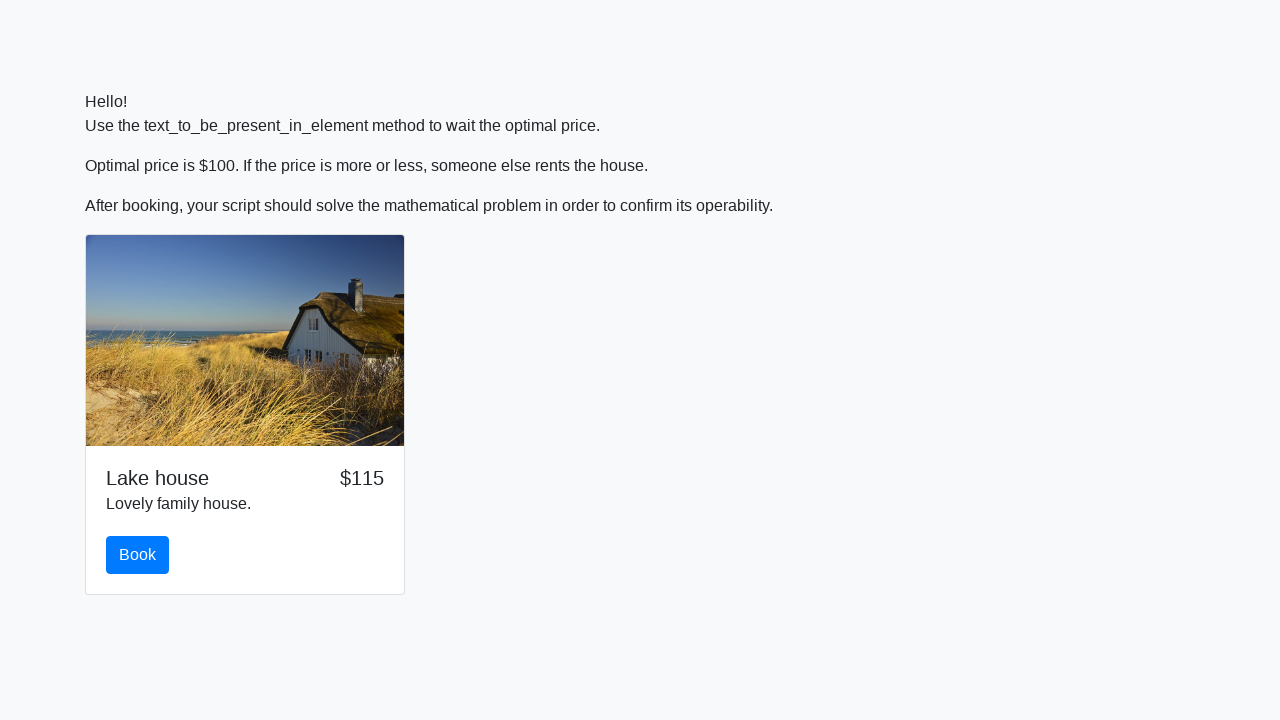

Waited for price to change to $100
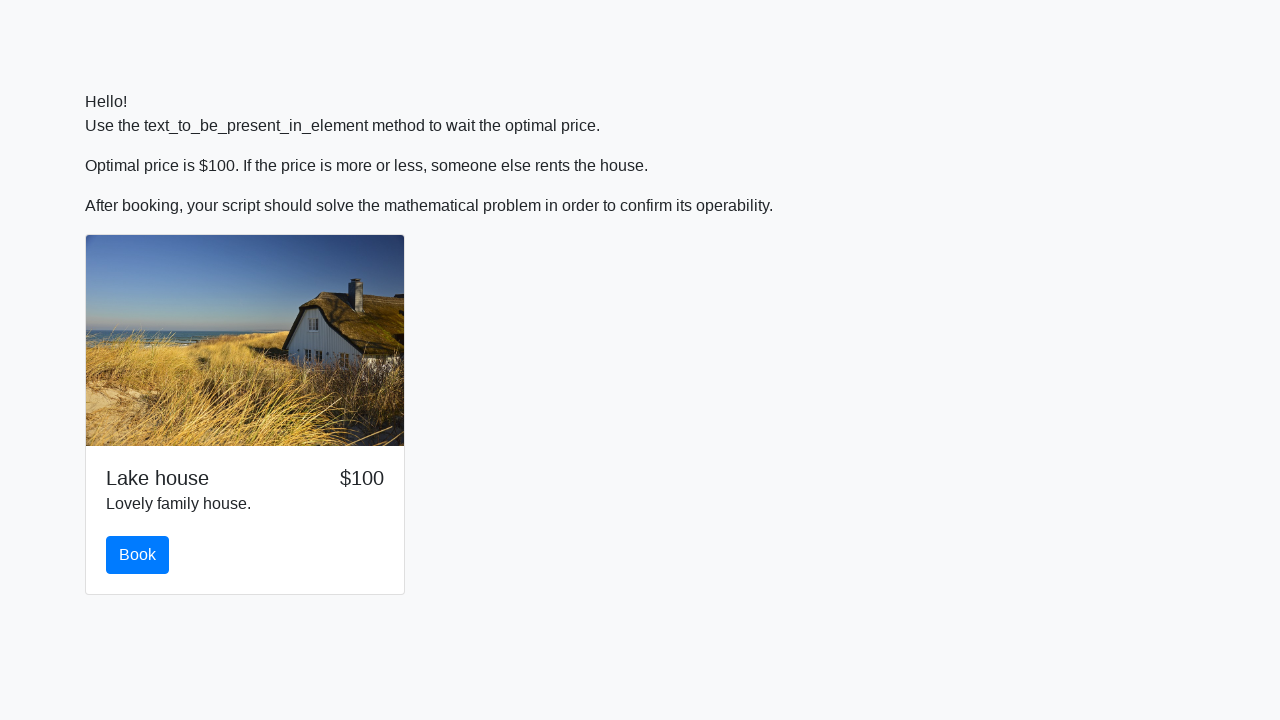

Clicked the book button at (138, 555) on #book
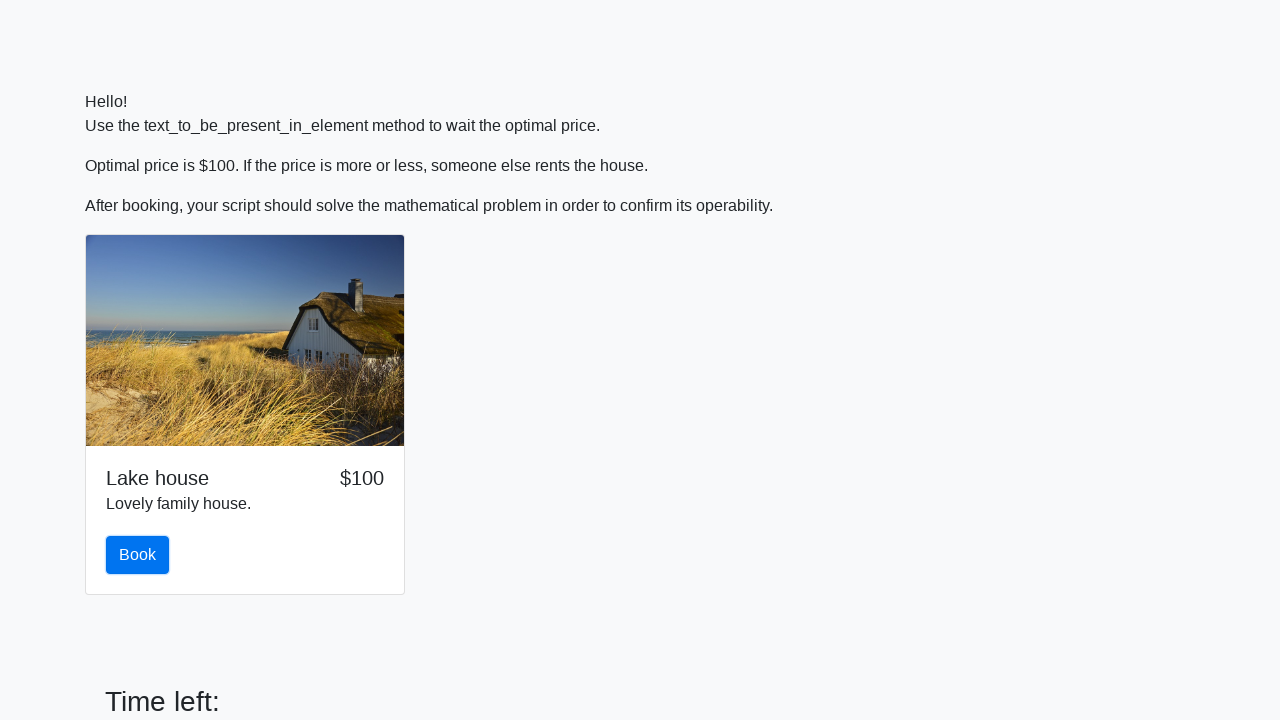

Retrieved input value for calculation: 680
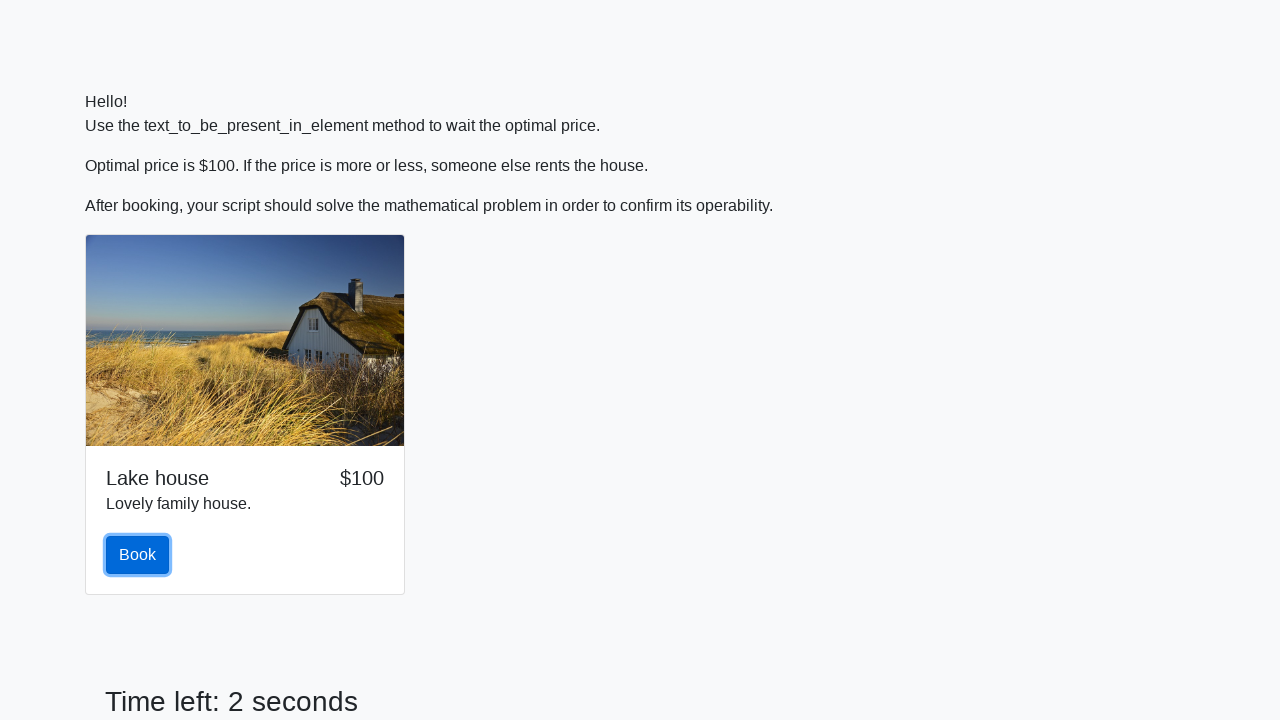

Calculated mathematical result: 2.472875486640998
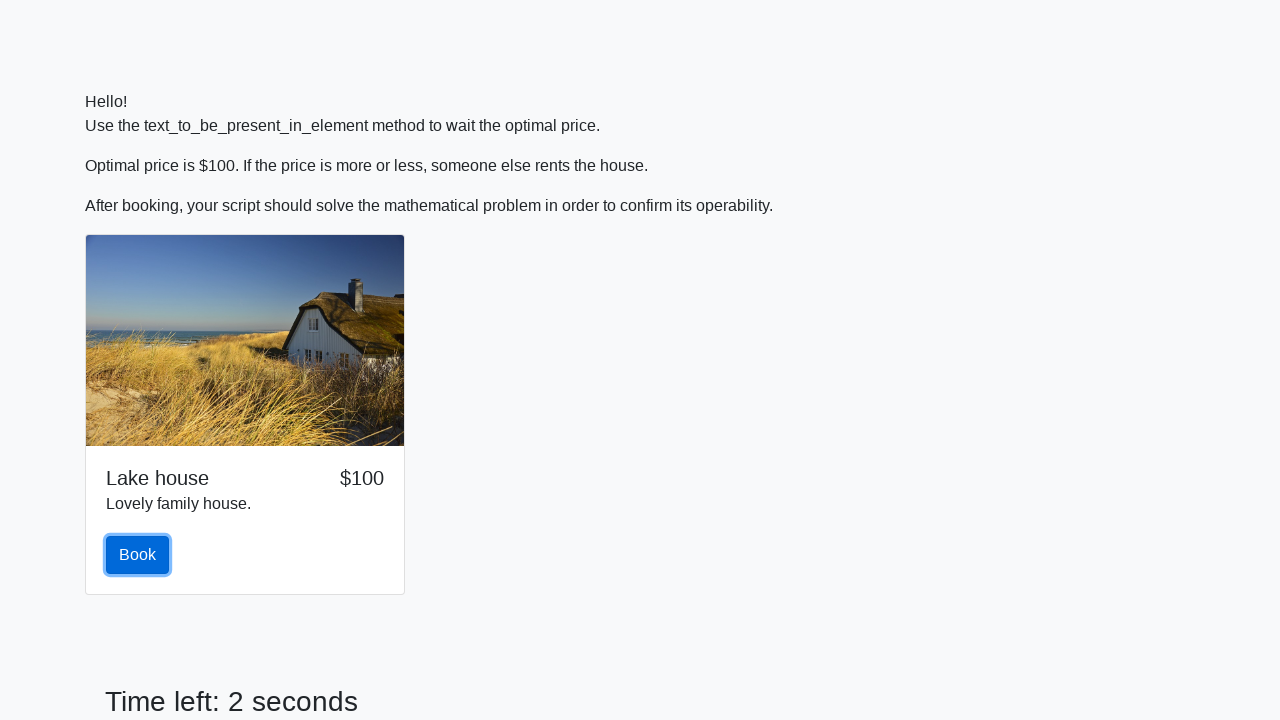

Filled answer field with calculated value: 2.472875486640998 on #answer
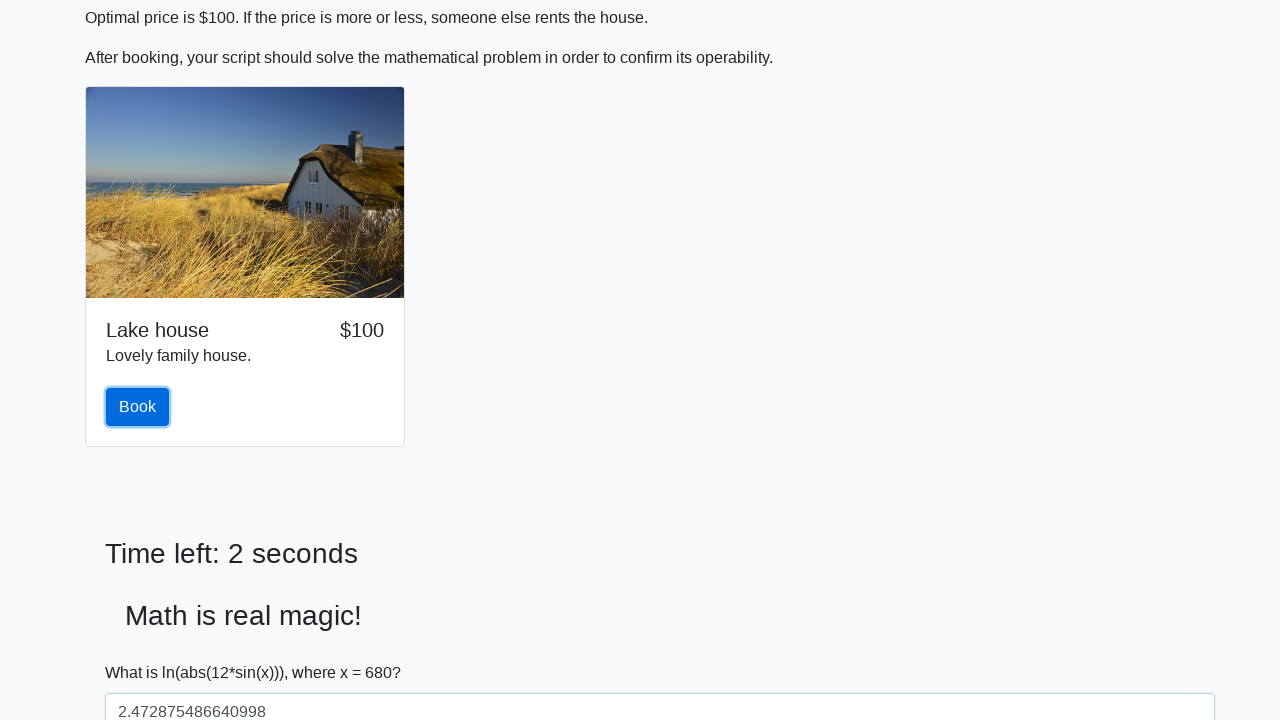

Clicked the Submit button at (143, 651) on xpath=//button[text()='Submit']
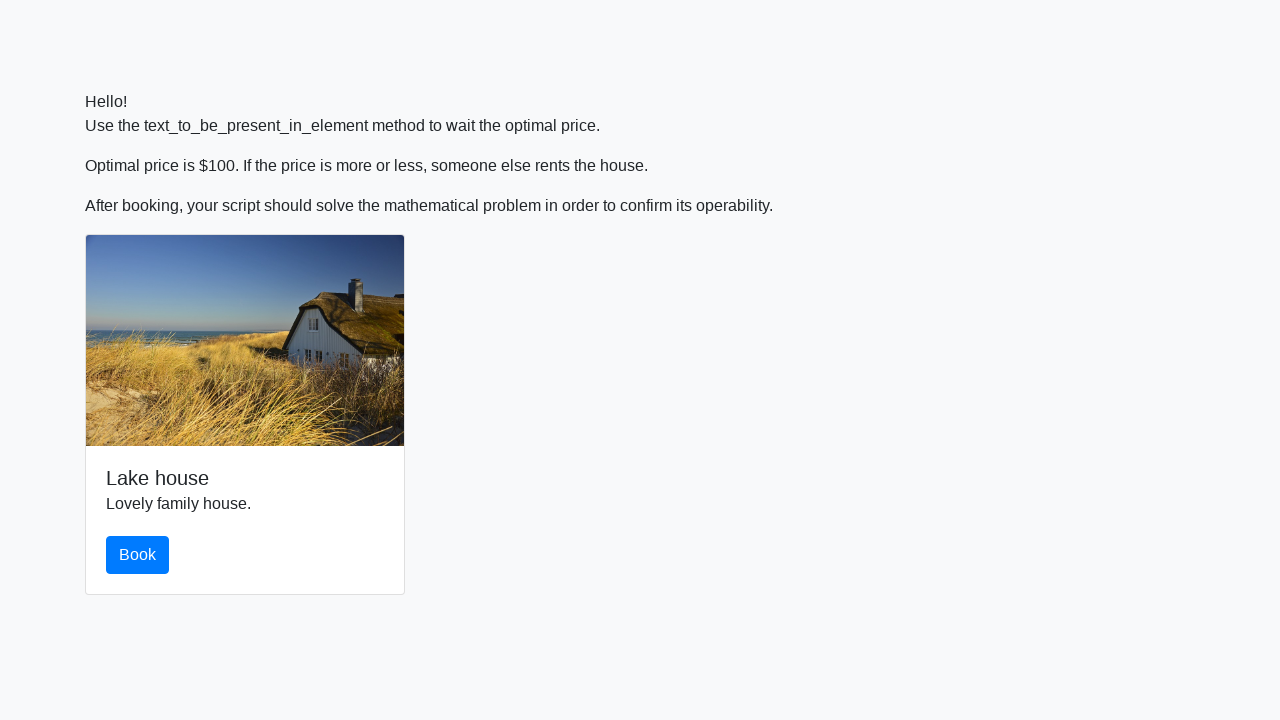

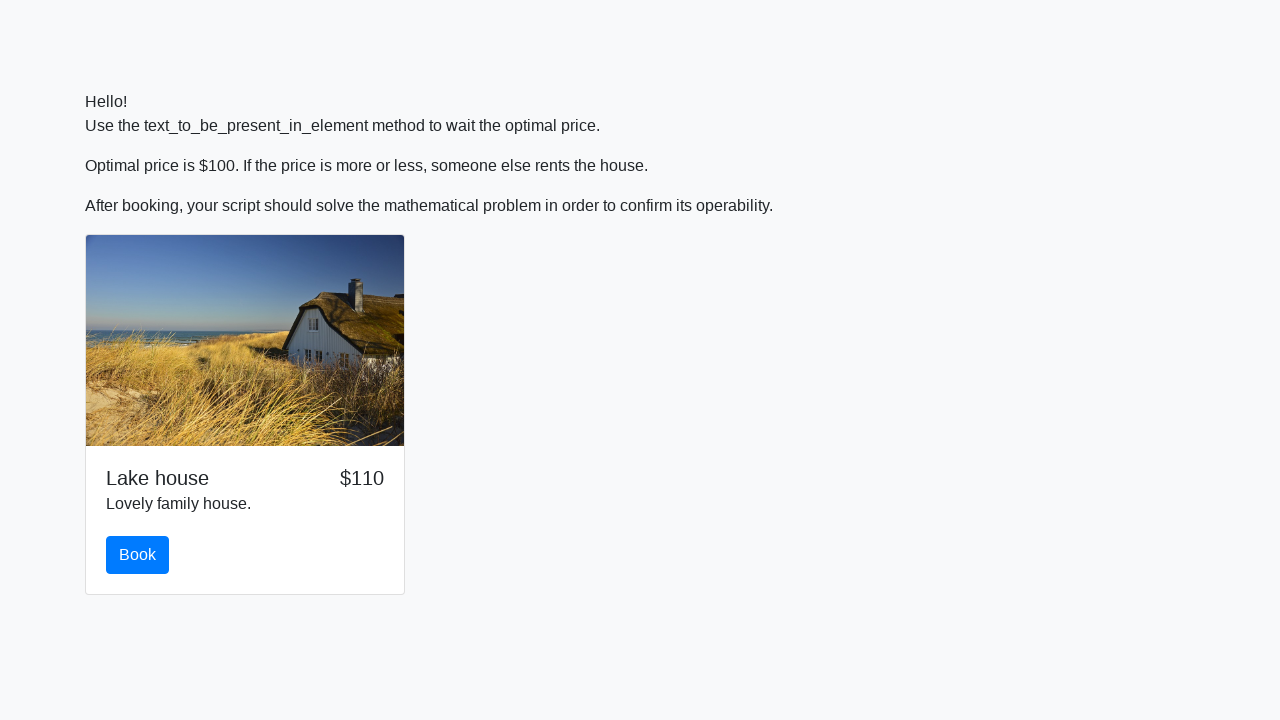